Tests entering text in a prompt dialog and accepting it

Starting URL: https://demoqa.com/alerts

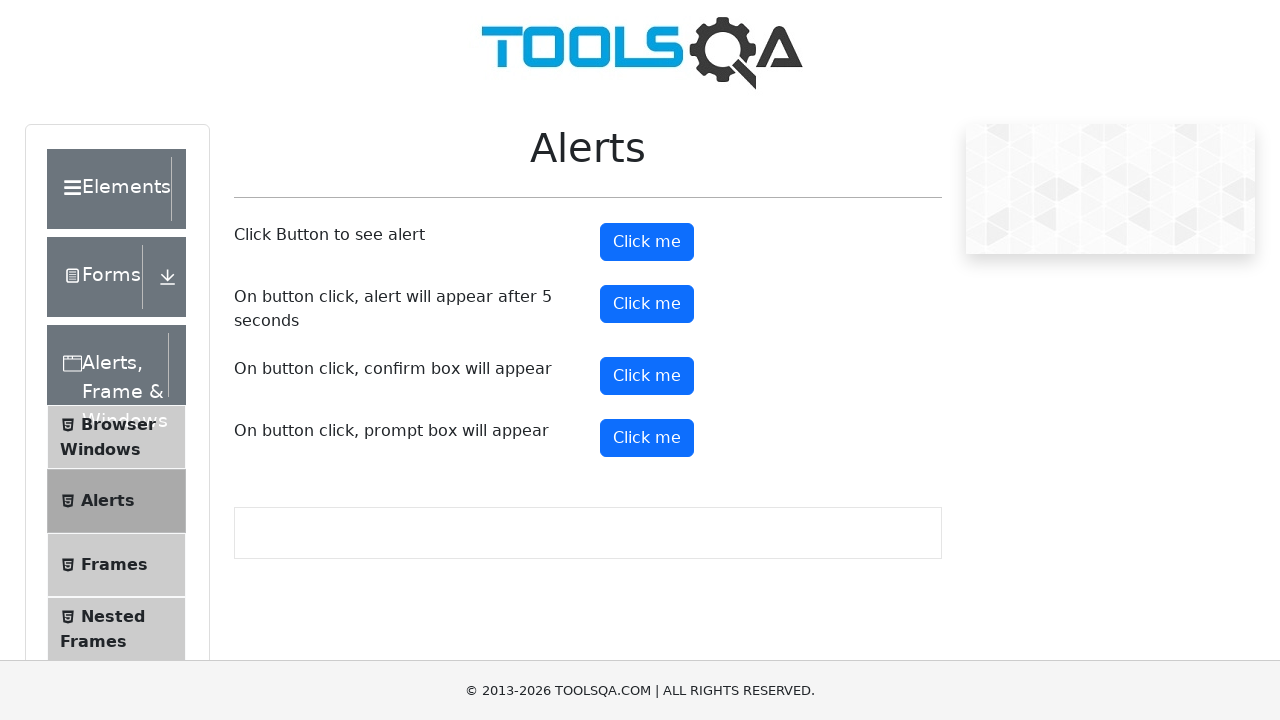

Set up dialog handler to accept prompt with 'TestUser123'
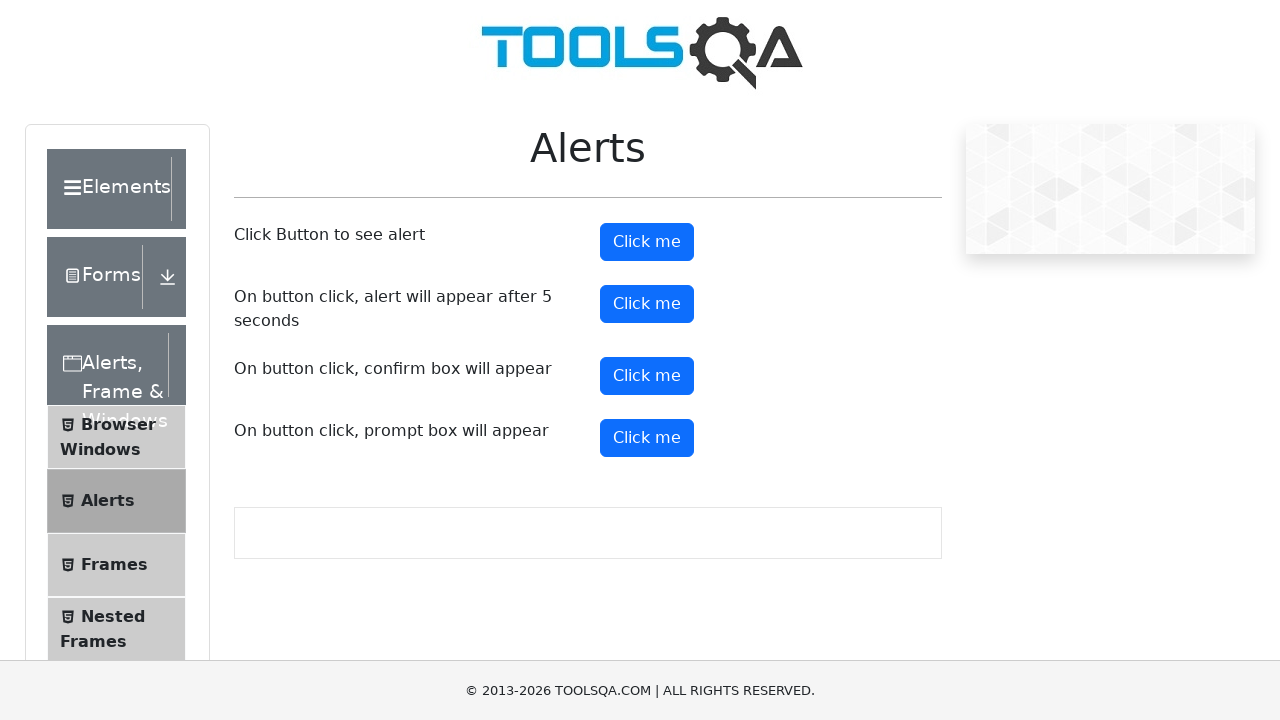

Clicked prompt button to trigger dialog at (647, 438) on xpath=//*[@id='promtButton' and @type='button' and text()='Click me']
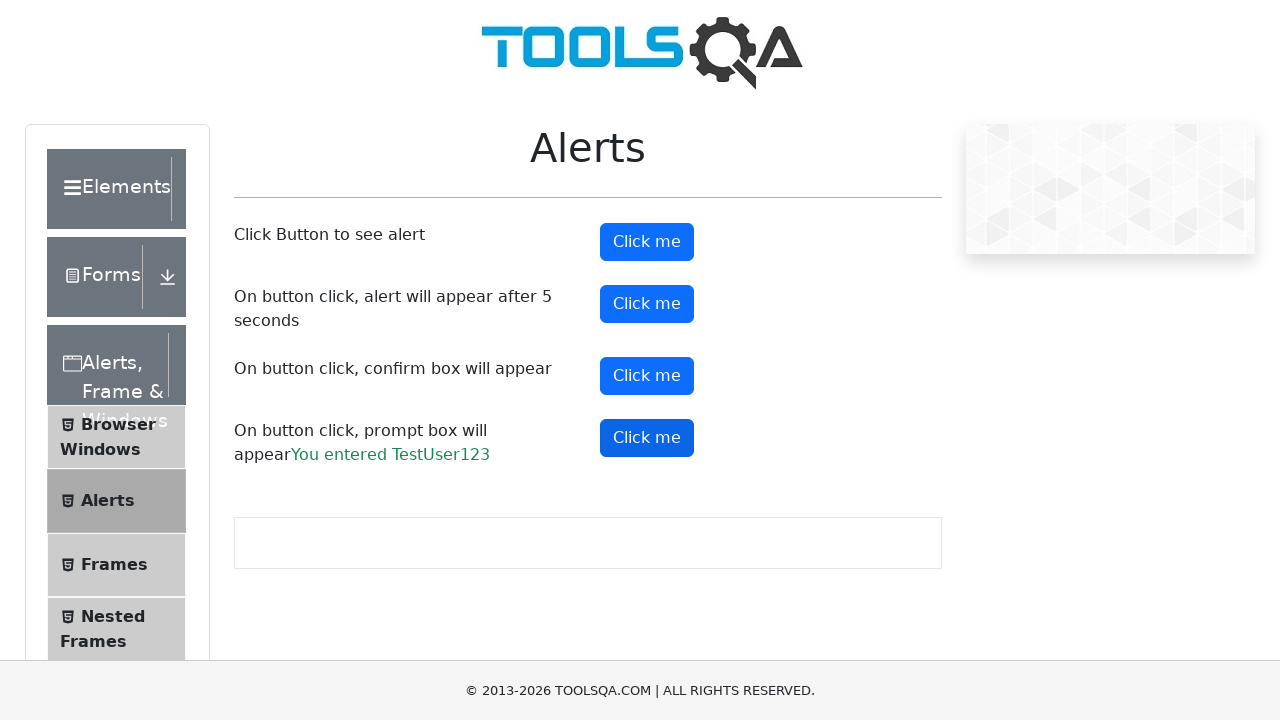

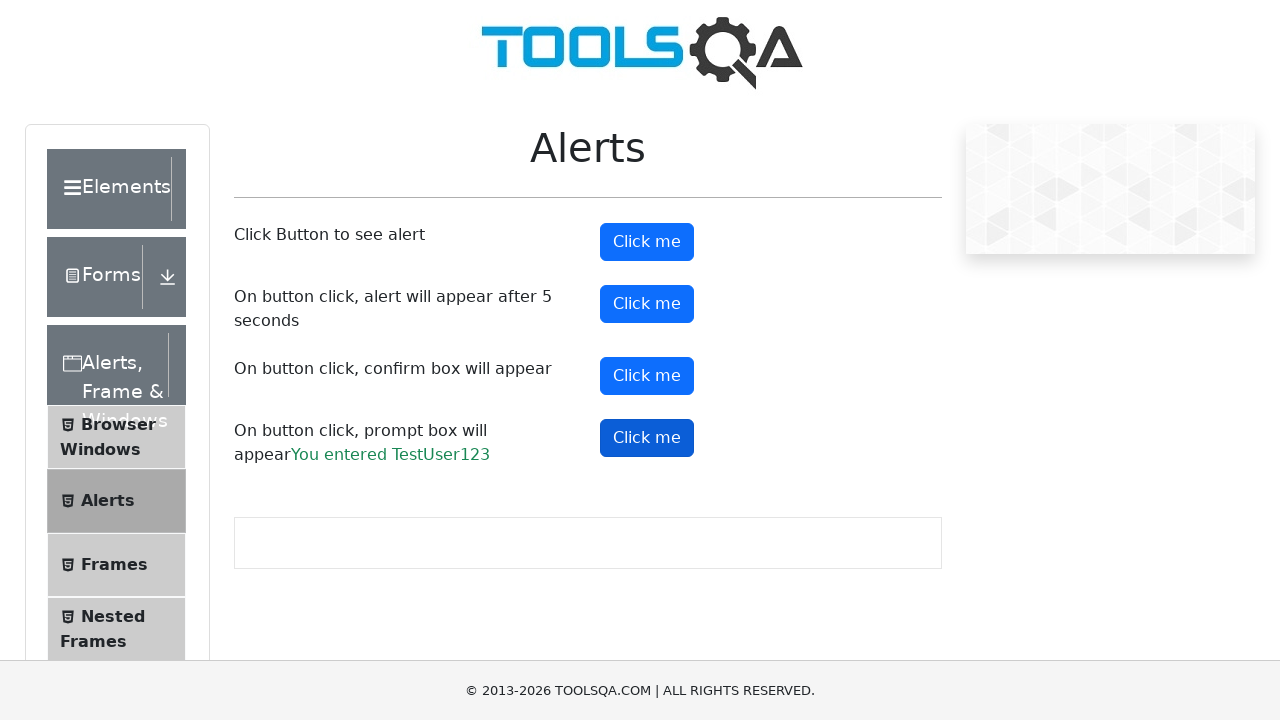